Tests adding todo items by creating two todos and verifying they appear in the list

Starting URL: https://demo.playwright.dev/todomvc

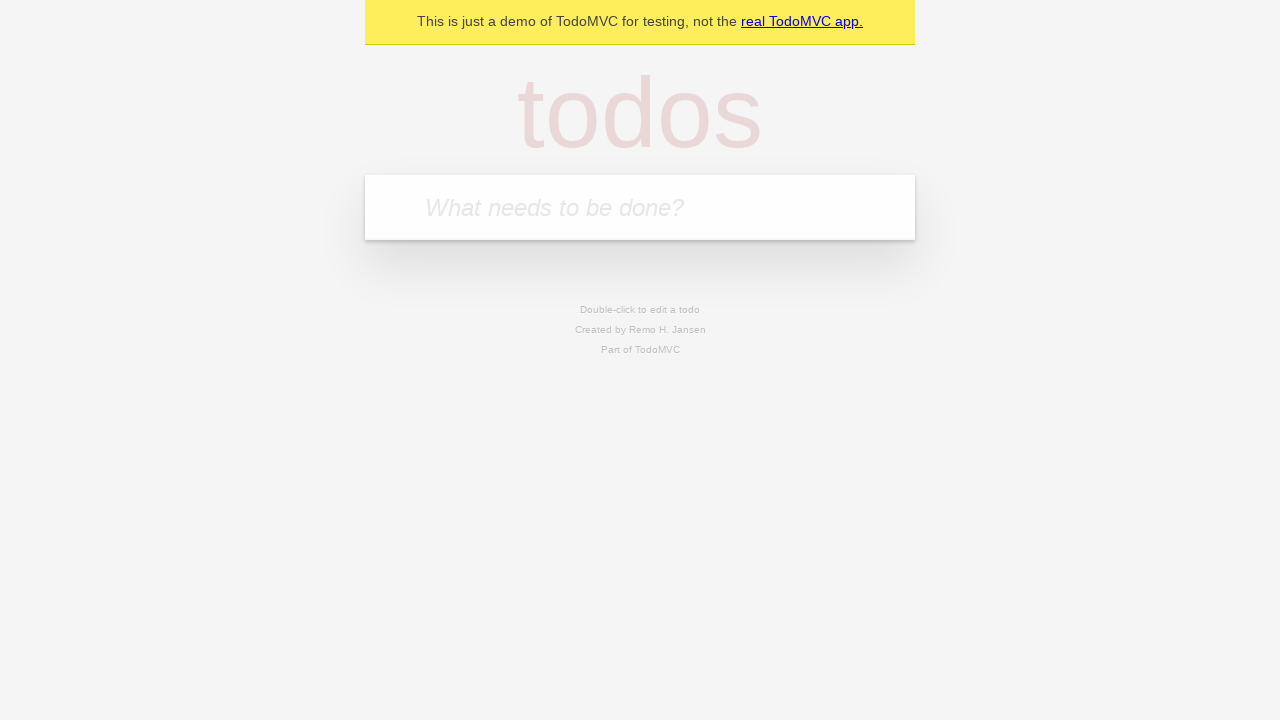

Filled todo input with 'buy some cheese' on internal:attr=[placeholder="What needs to be done?"i]
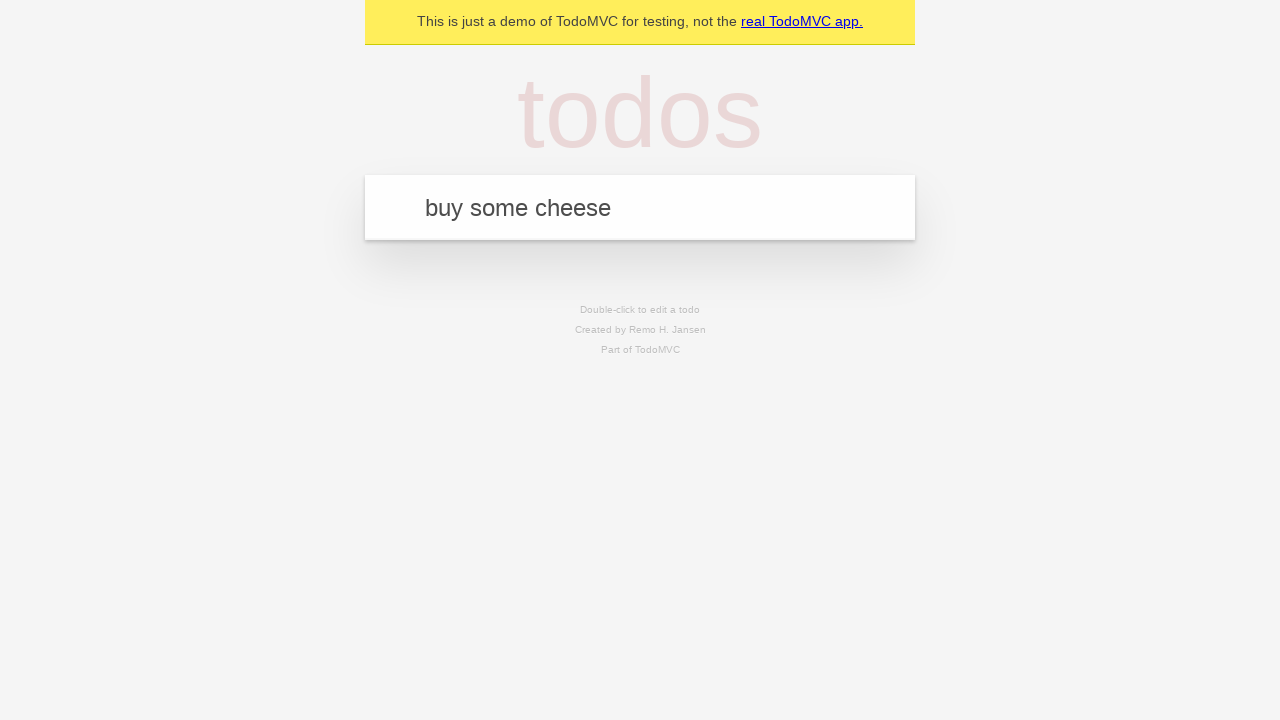

Pressed Enter to add first todo item on internal:attr=[placeholder="What needs to be done?"i]
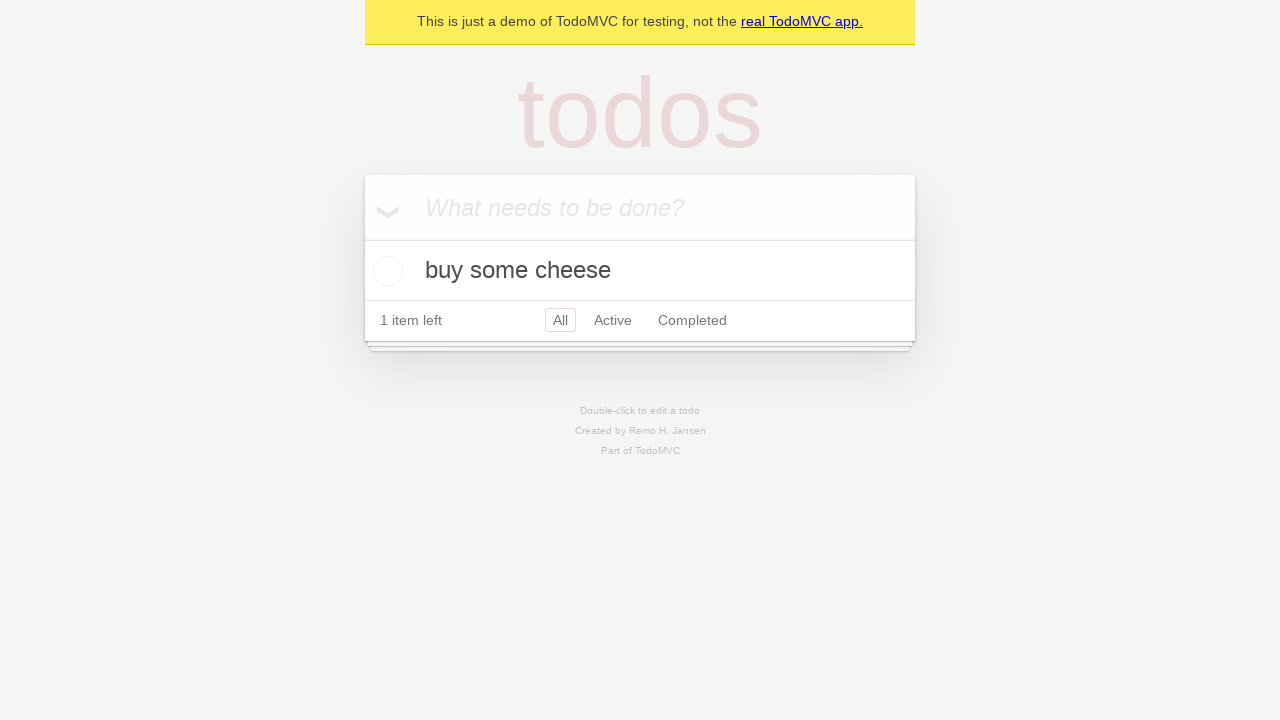

First todo item appeared in the list
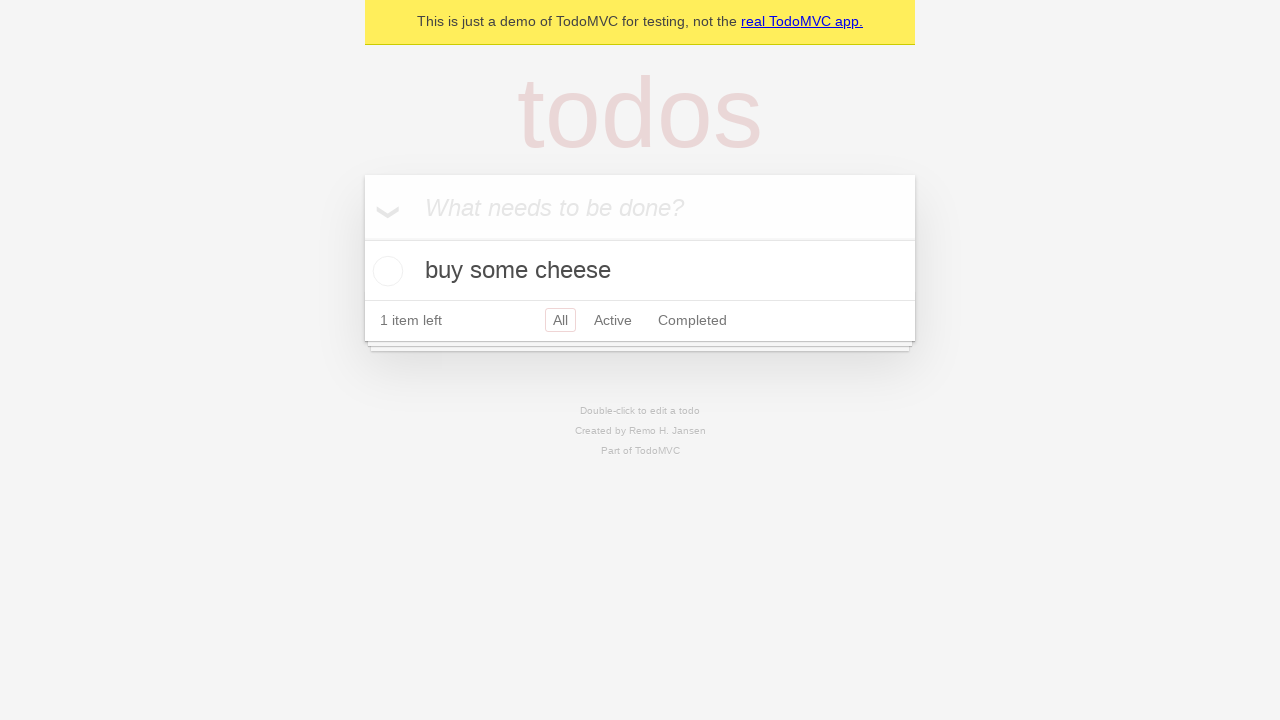

Filled todo input with 'feed the cat' on internal:attr=[placeholder="What needs to be done?"i]
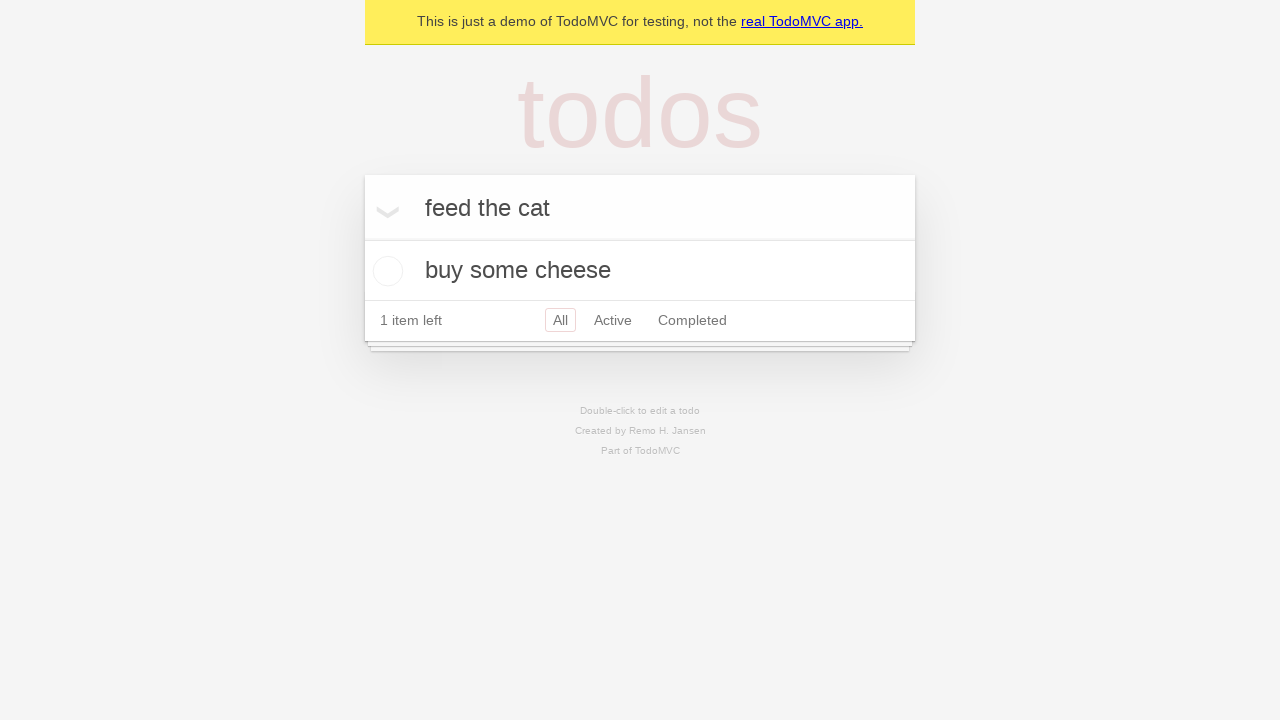

Pressed Enter to add second todo item on internal:attr=[placeholder="What needs to be done?"i]
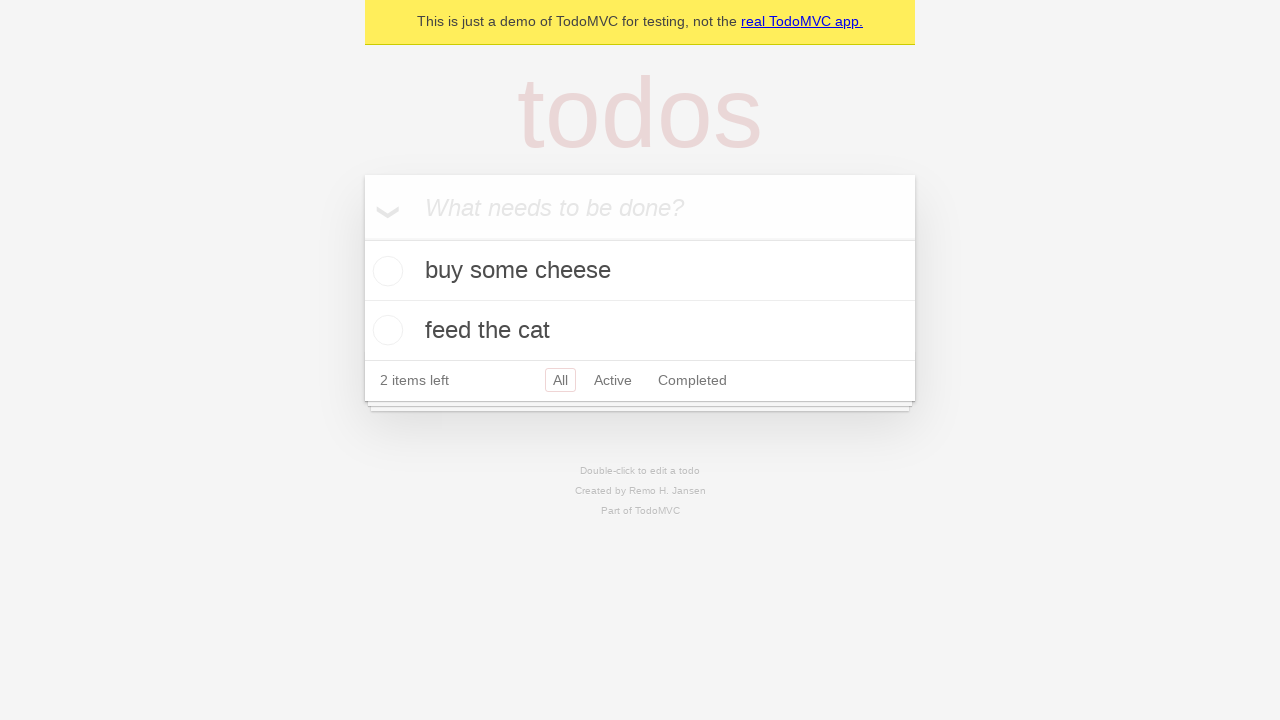

Second todo item appeared in the list
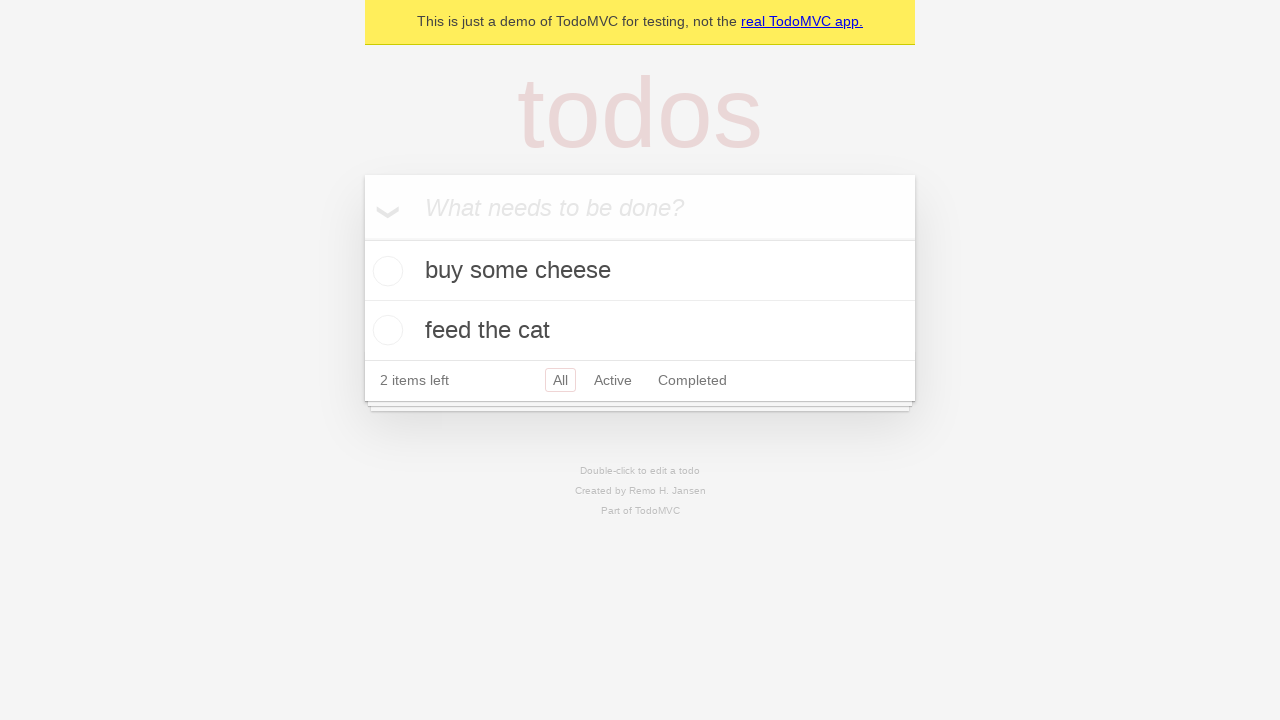

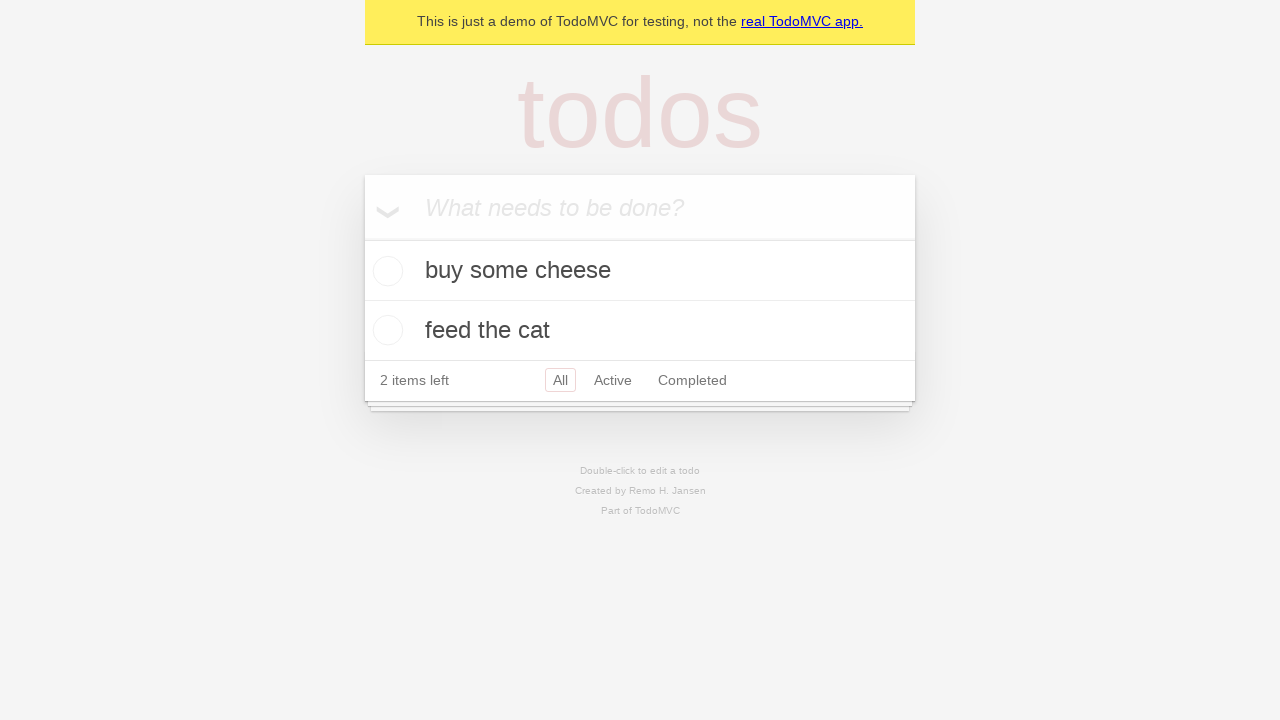